Verifies the page title and header text on the loading images page

Starting URL: https://bonigarcia.dev/selenium-webdriver-java/loading-images.html

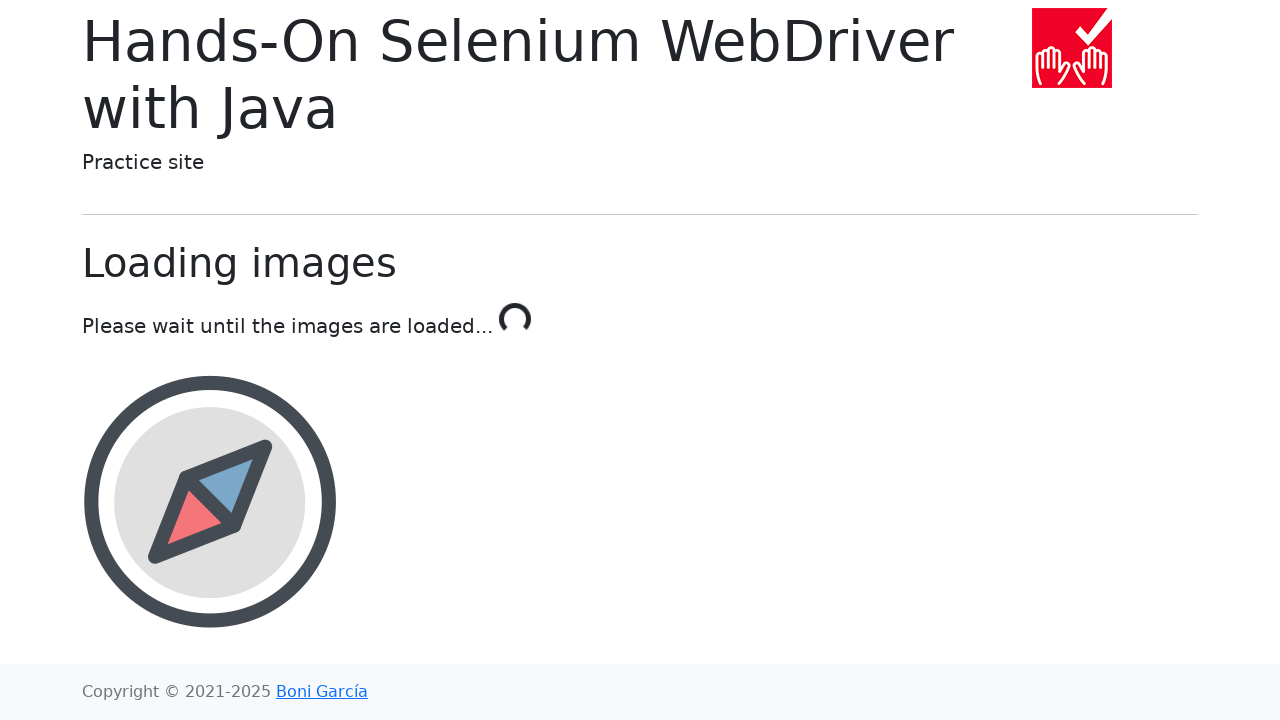

Verified page title is 'Hands-On Selenium WebDriver with Java'
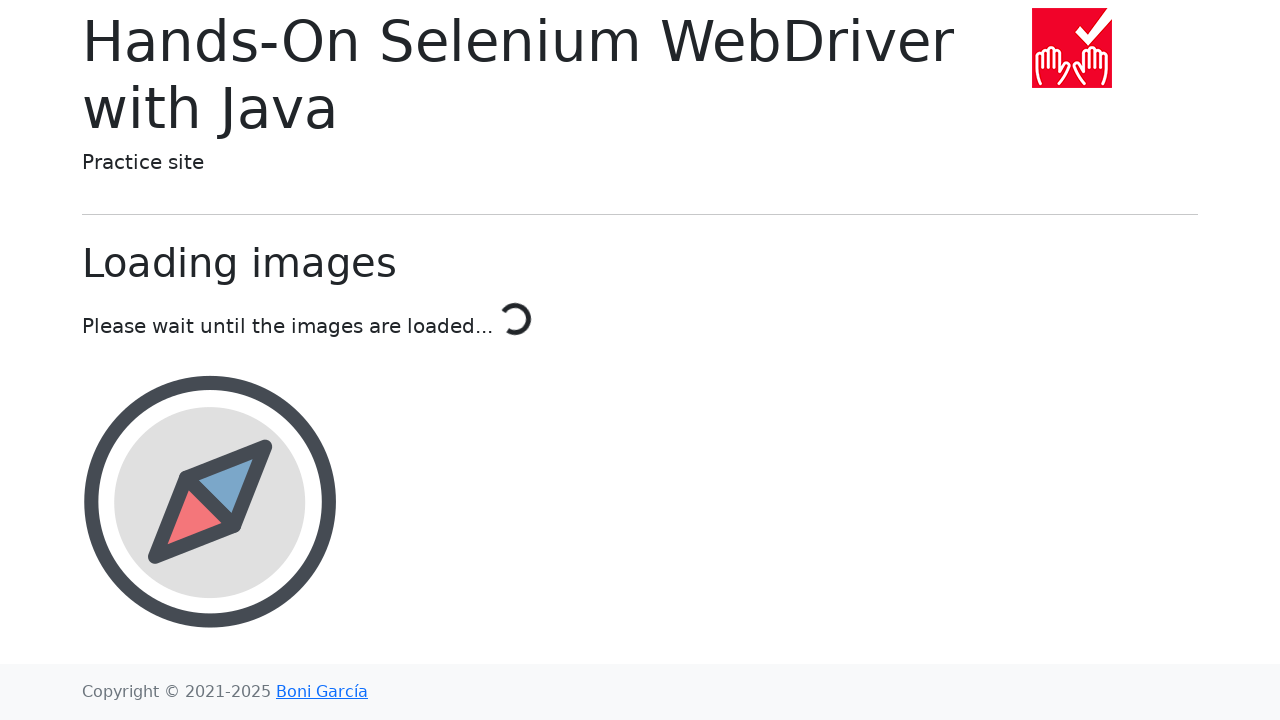

Located page header element with class 'display-6'
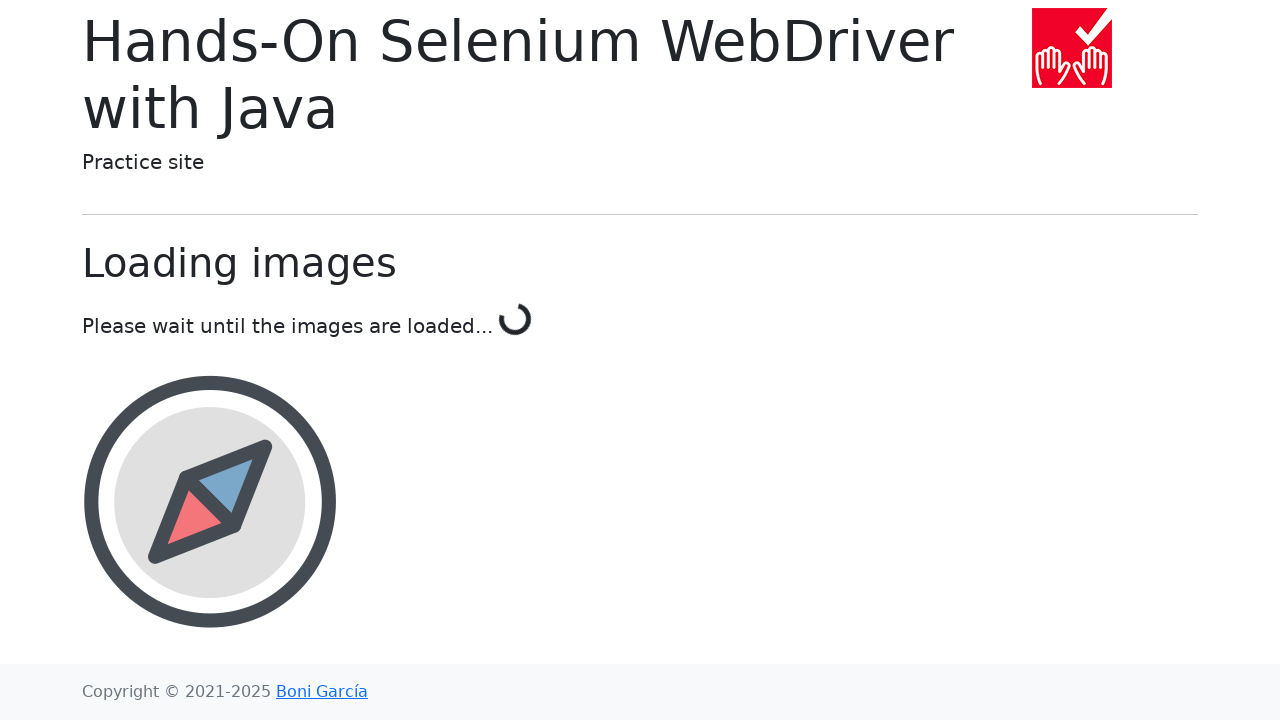

Verified page header text is 'Loading images'
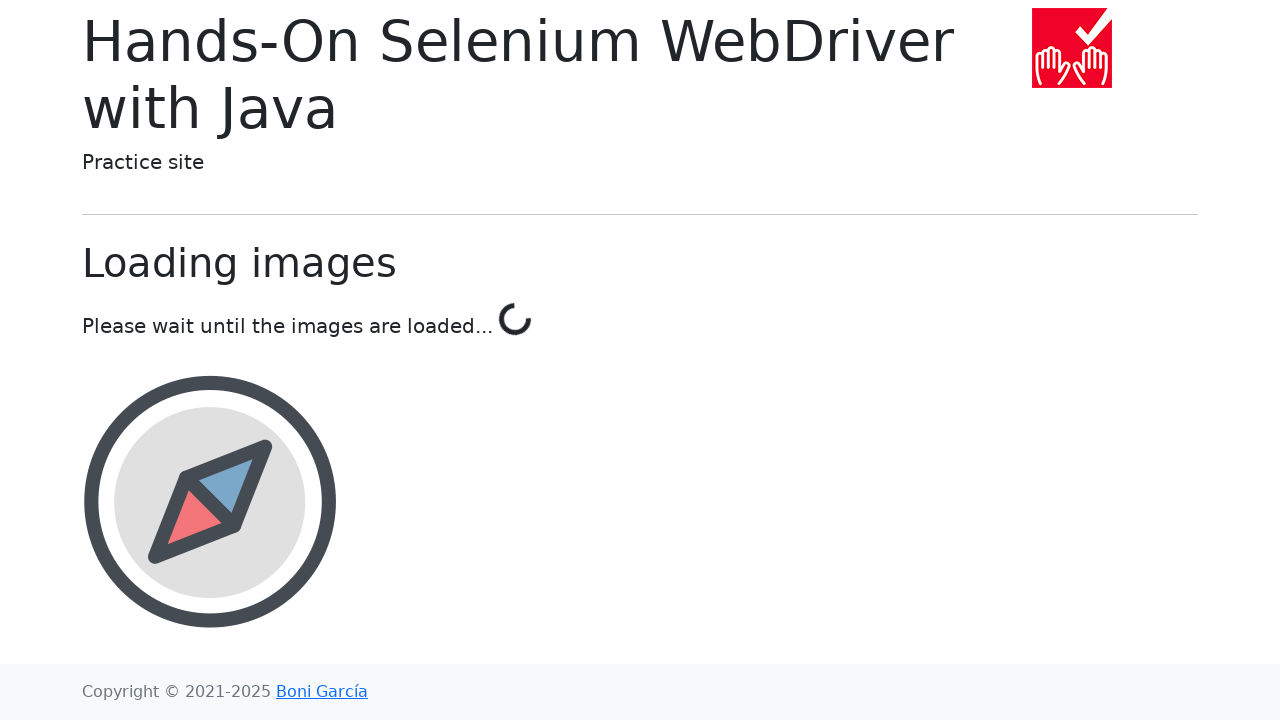

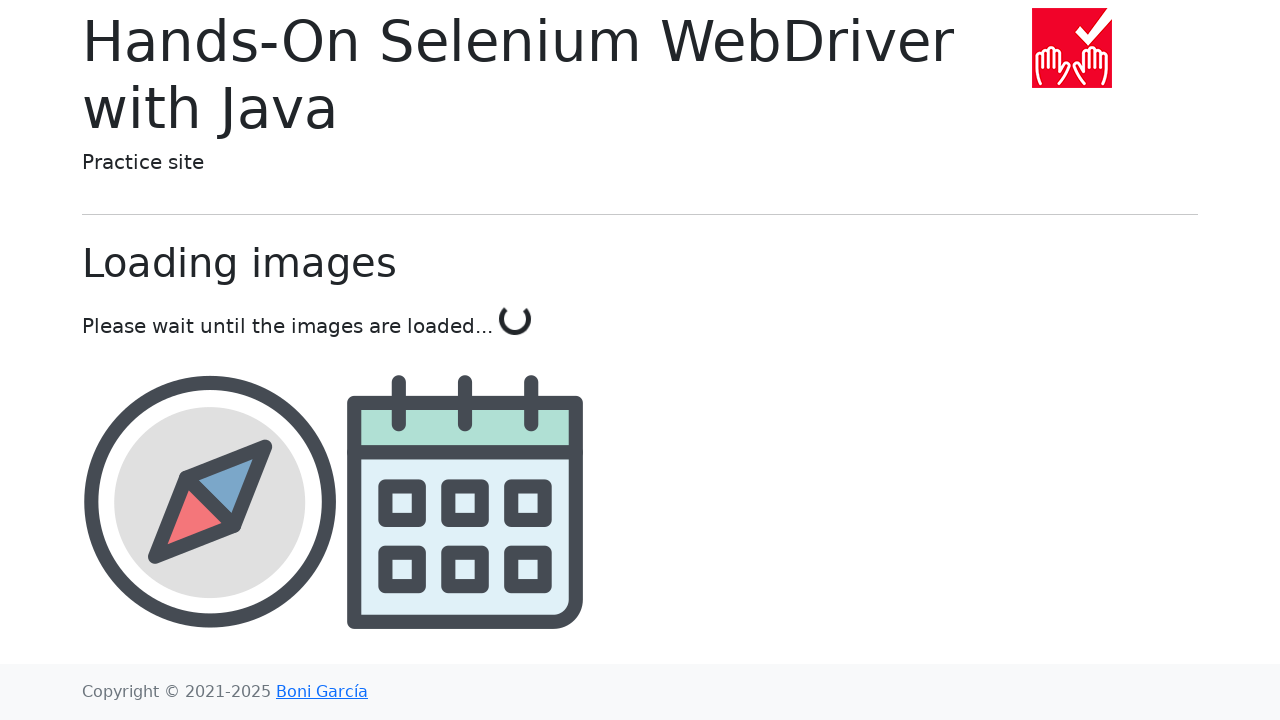